Tests geolocation override functionality by setting browser location to Paris, France coordinates, then clicking a button to retrieve and display the coordinates on a test page.

Starting URL: https://bonigarcia.dev/selenium-webdriver-java/geolocation.html

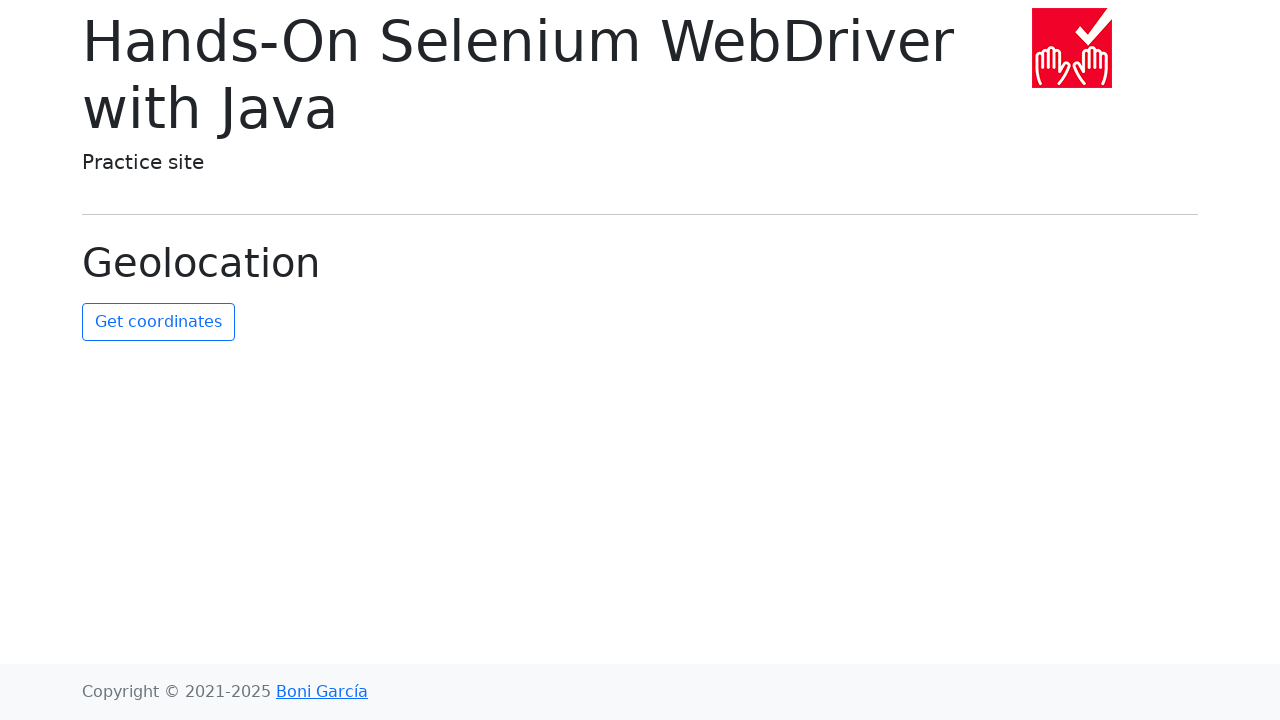

Set geolocation to Paris, France coordinates (48.8584, 2.2945)
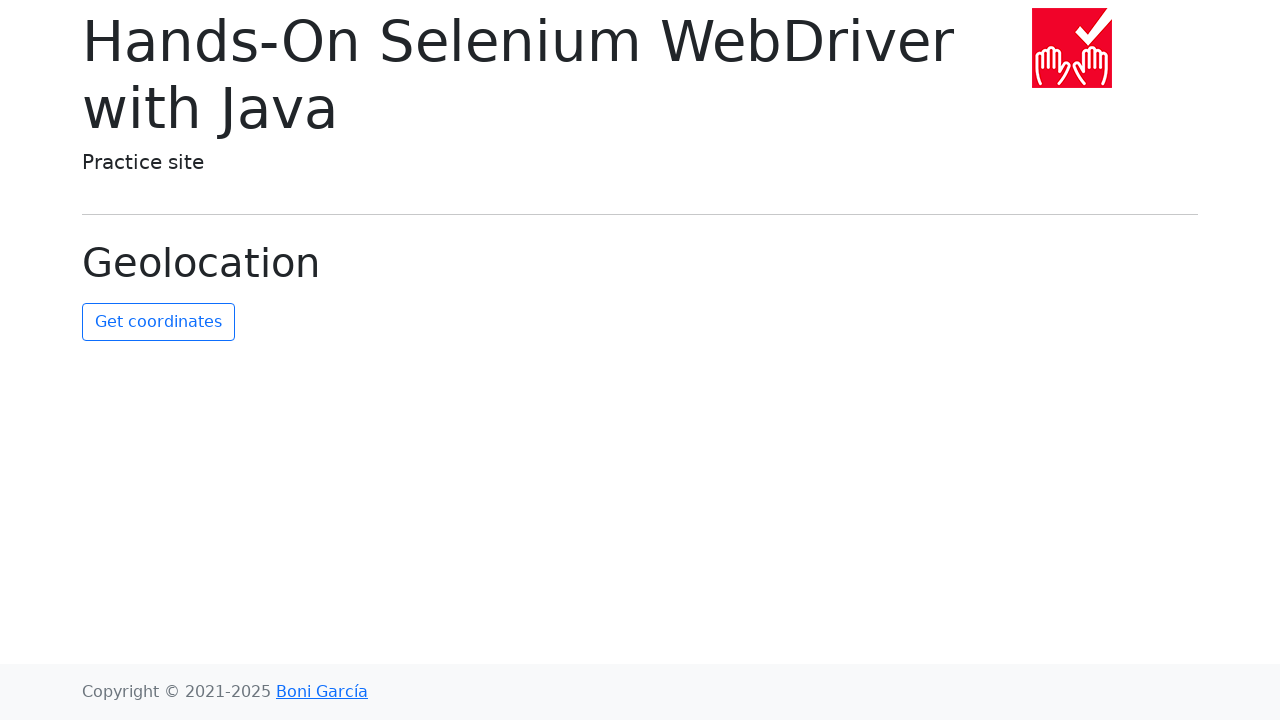

Granted geolocation permission to the browser context
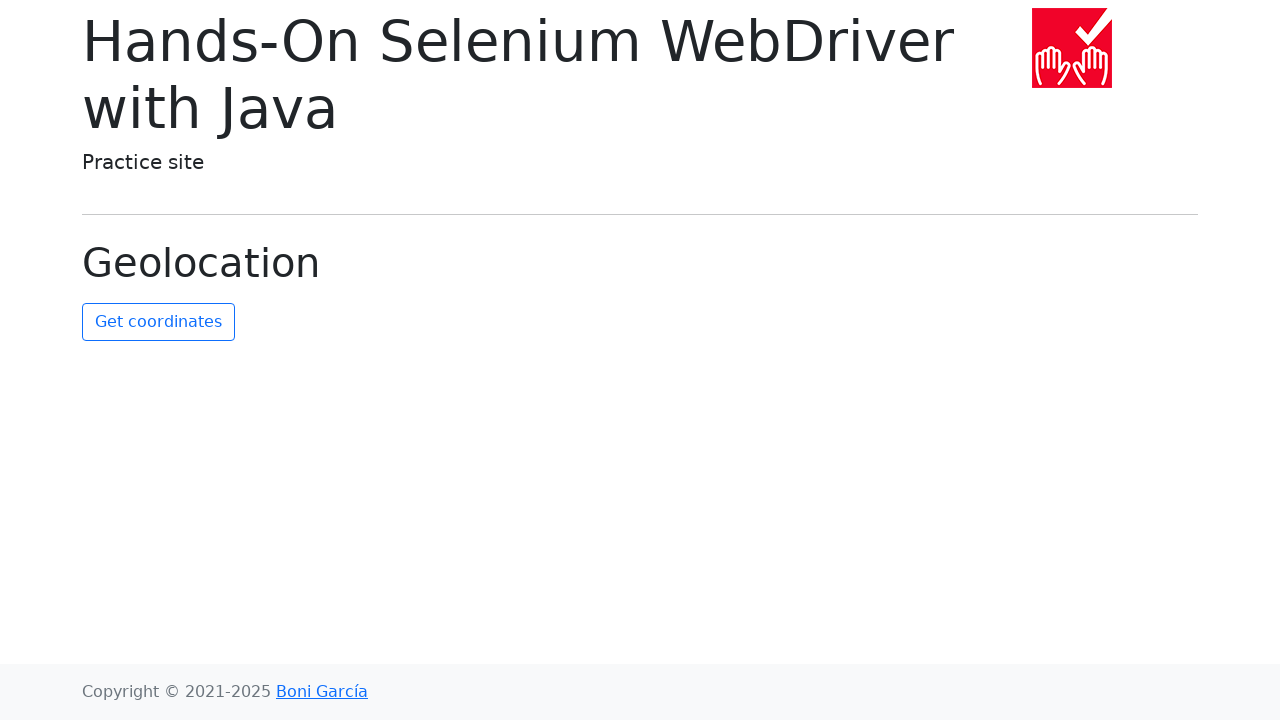

Reloaded page to apply geolocation settings
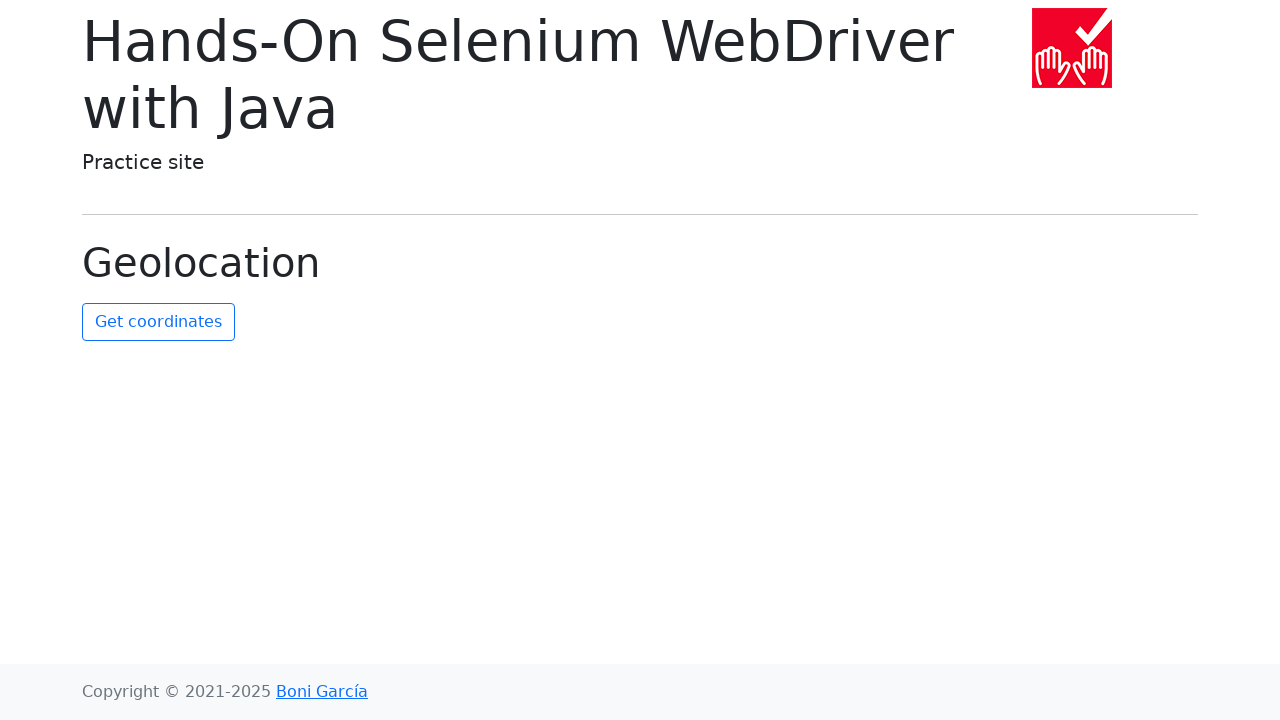

Clicked 'Get Coordinates' button at (158, 322) on #get-coordinates
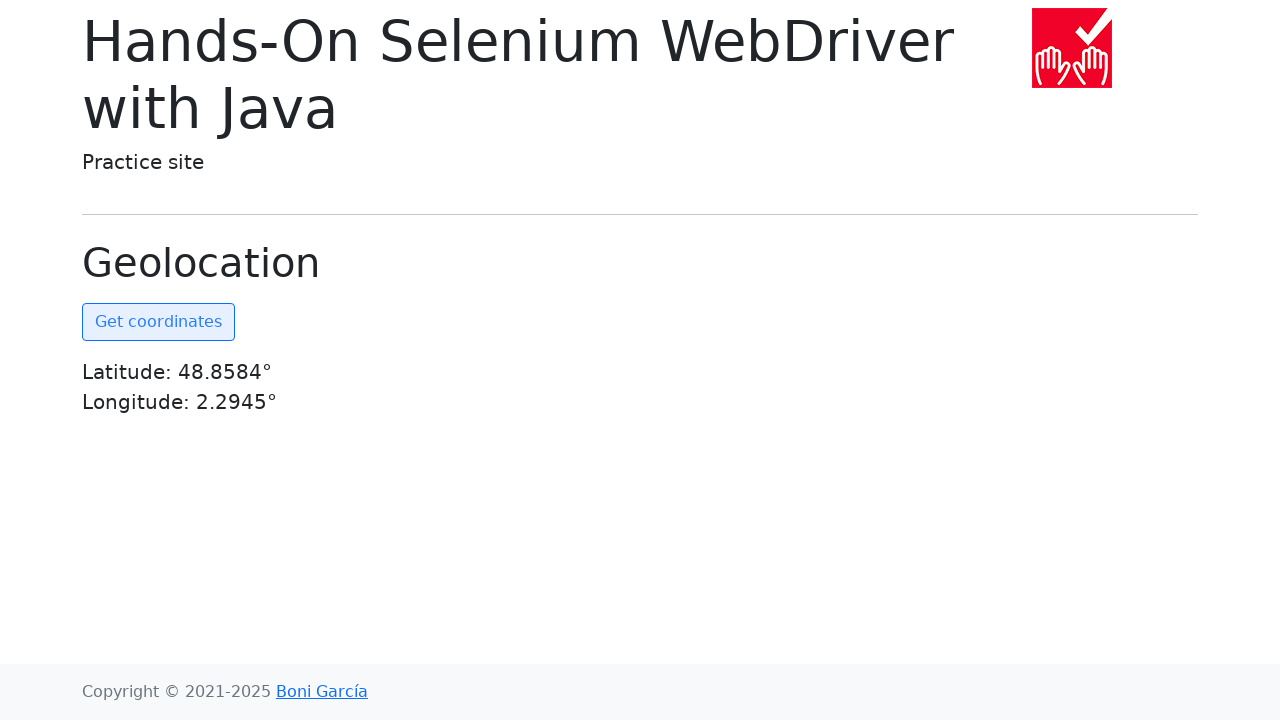

Coordinates displayed on page after geolocation retrieval
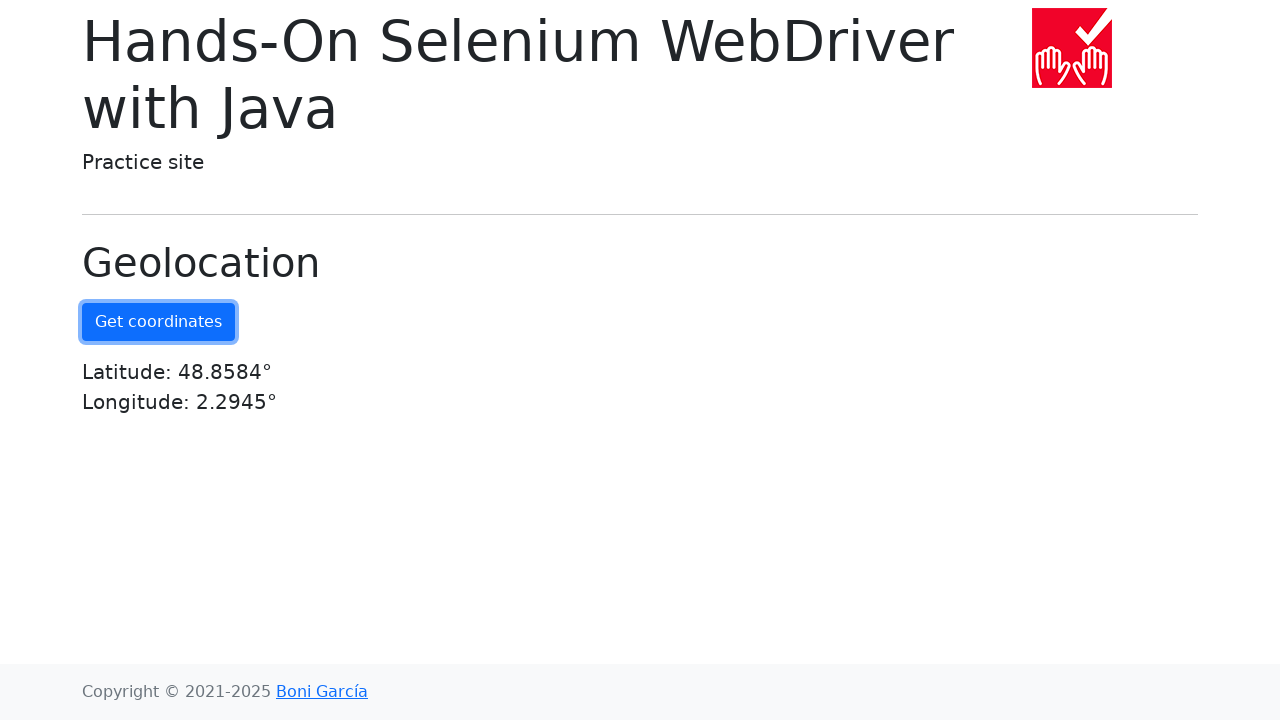

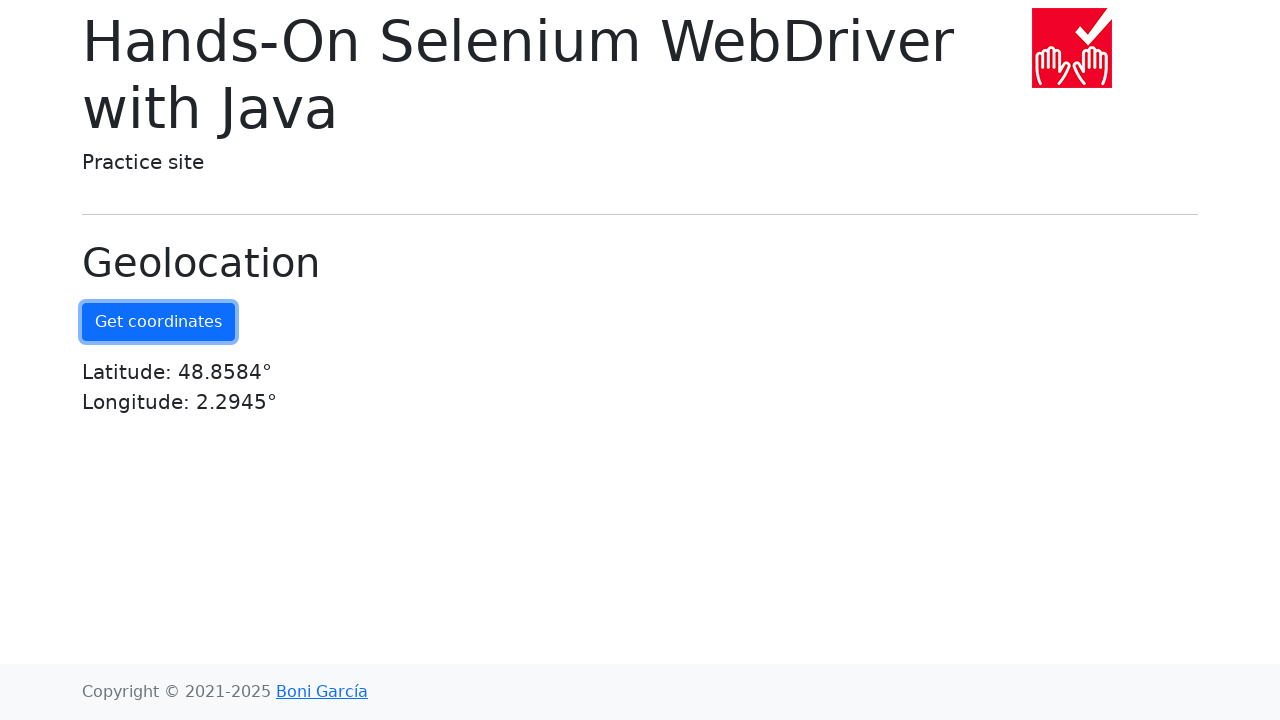